Tests registration form validation with various invalid phone number formats (too short, too long, invalid prefix) and verifies phone error messages appear

Starting URL: https://alada.vn/tai-khoan/dang-ky.html

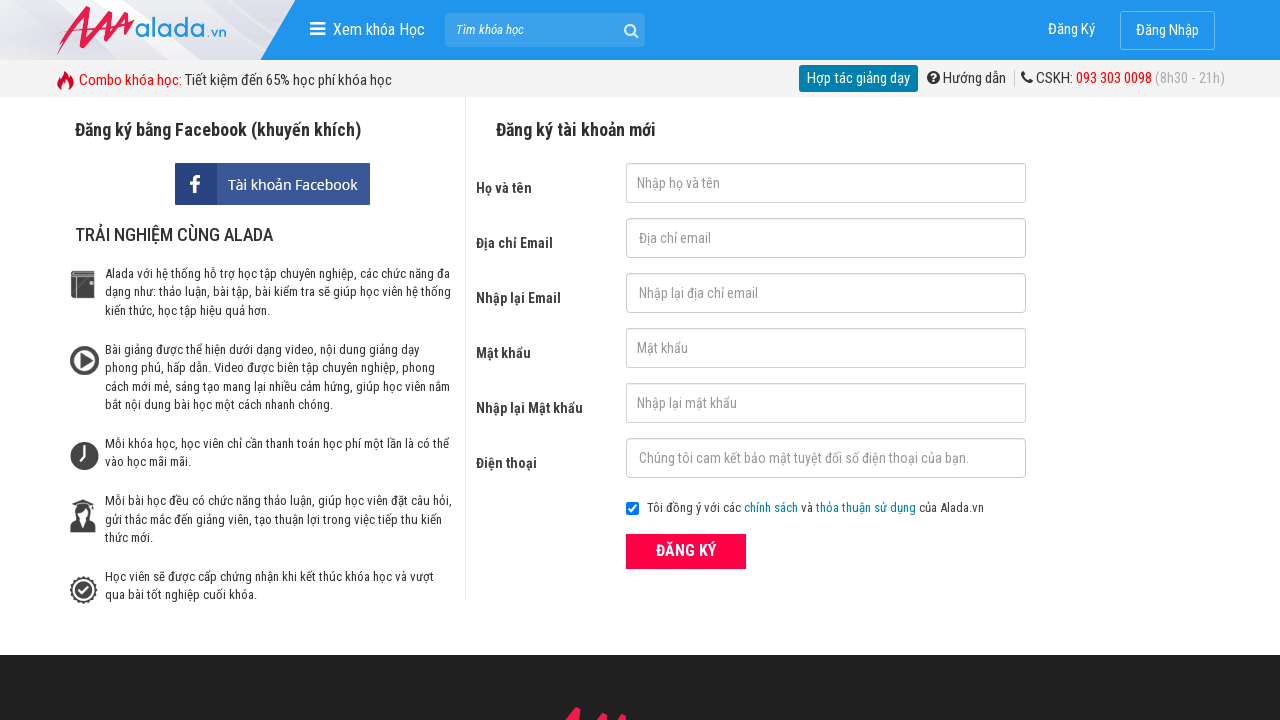

Filled first name field with 'John Wick' on #txtFirstname
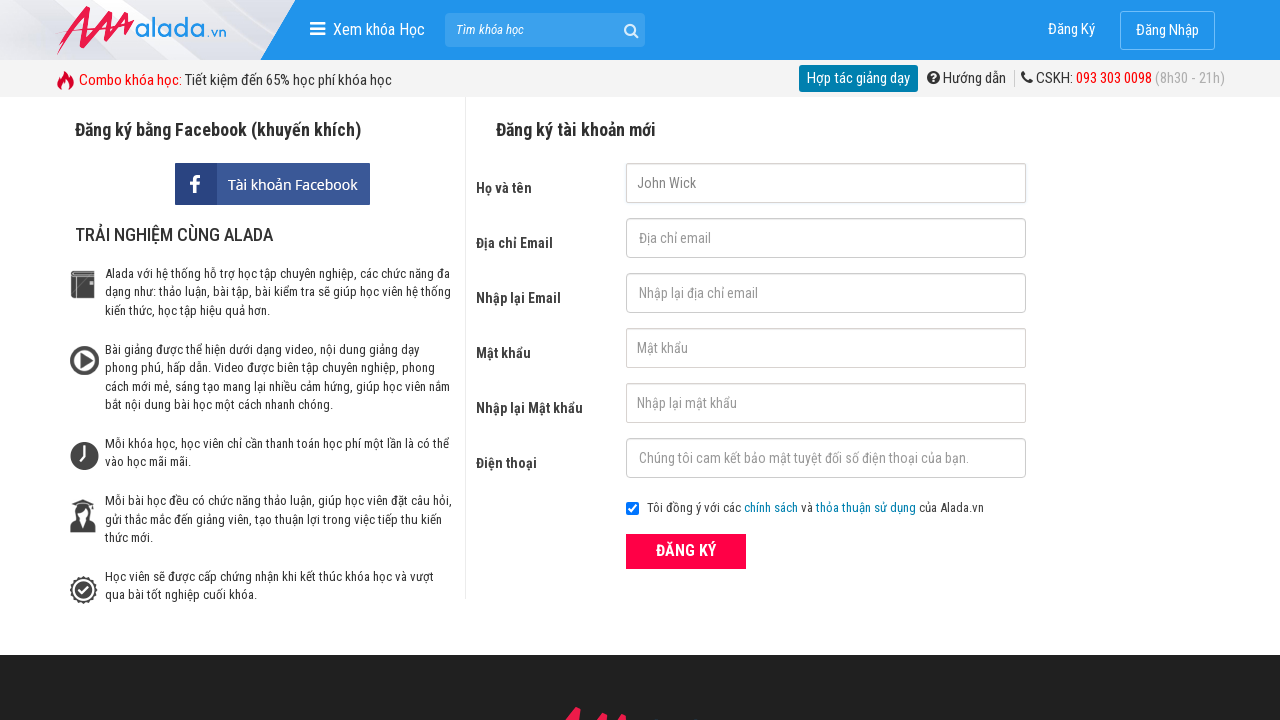

Filled email field with 'johnwick@gmail.net' on #txtEmail
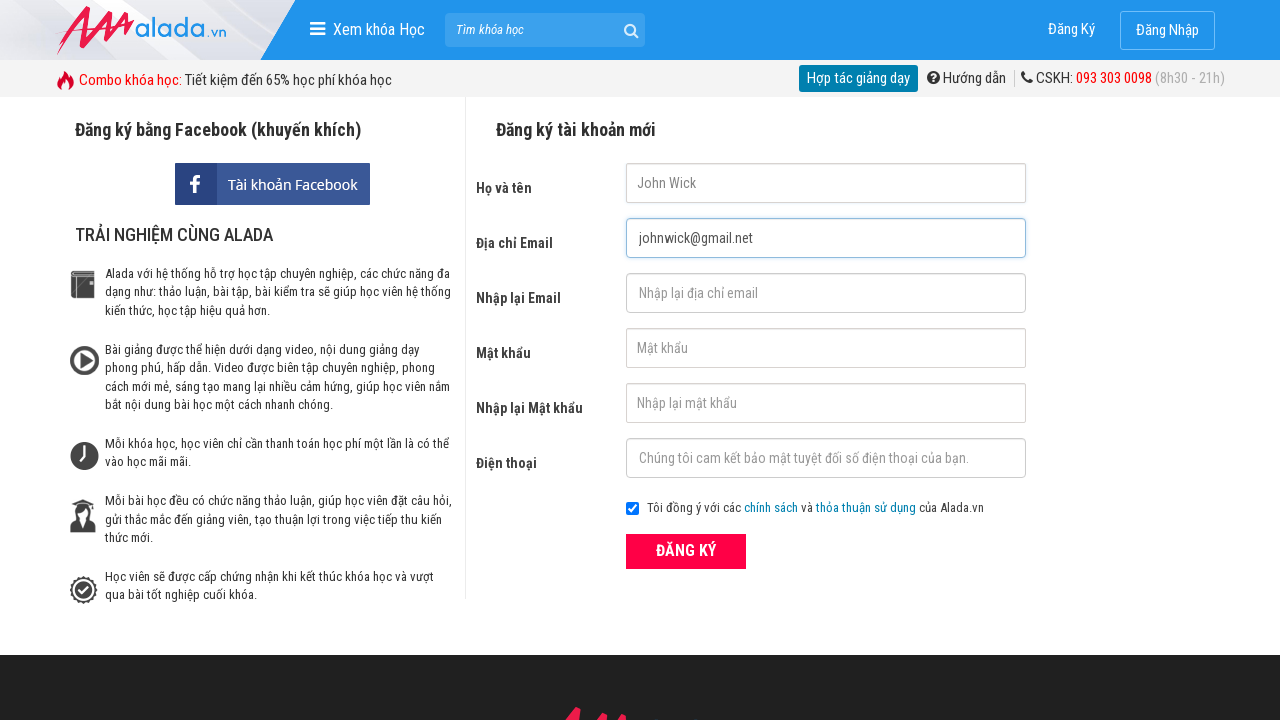

Filled confirm email field with 'johnwick@gmail.net' on #txtCEmail
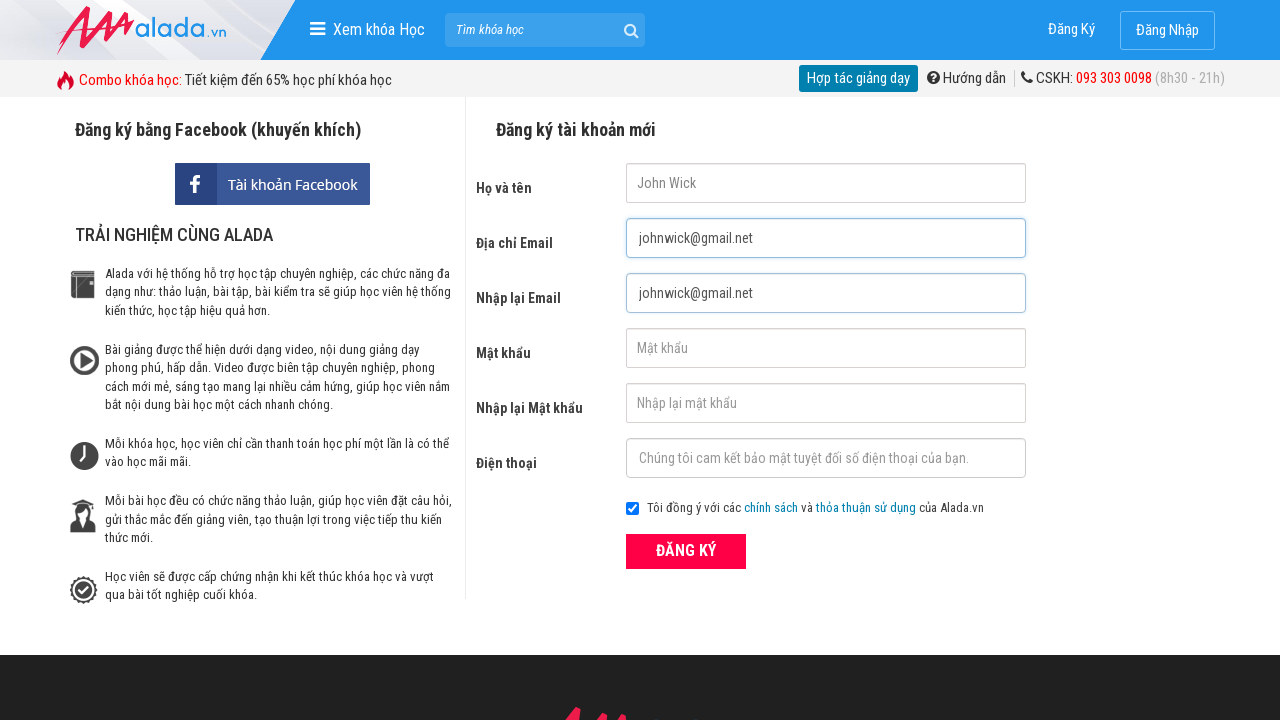

Filled password field with '123456789' on #txtPassword
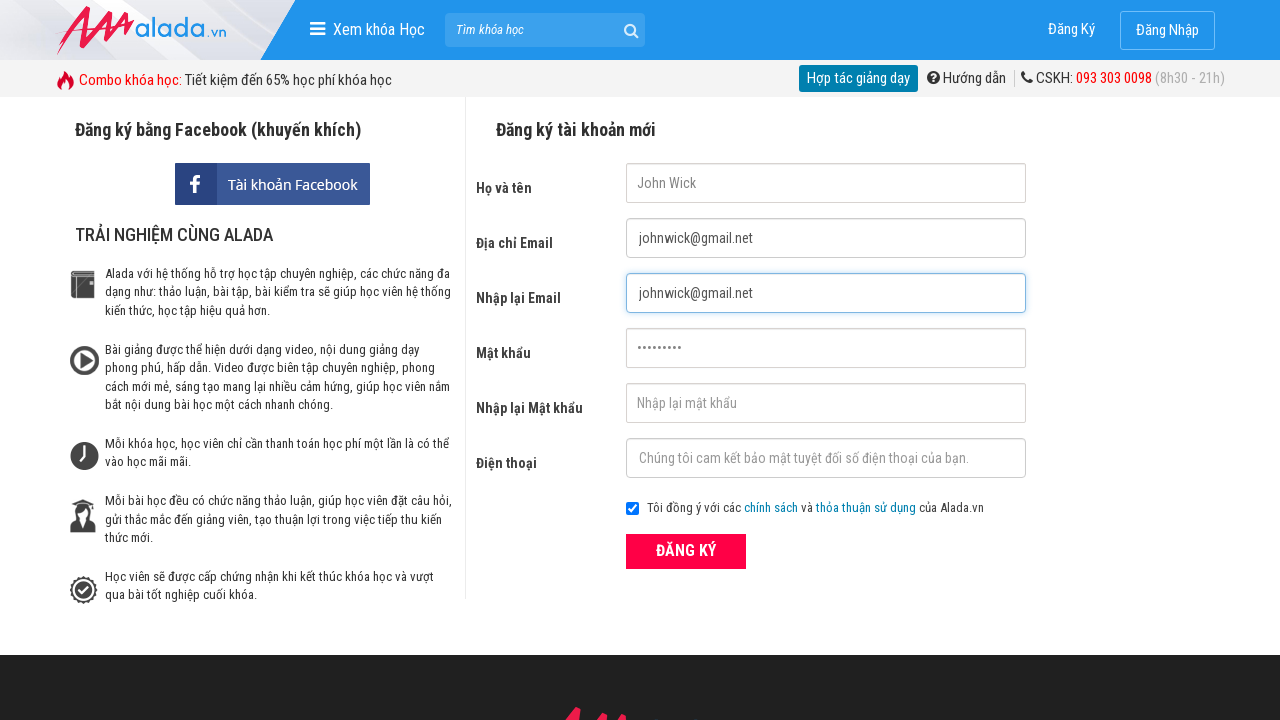

Filled confirm password field with '123456789' on #txtCPassword
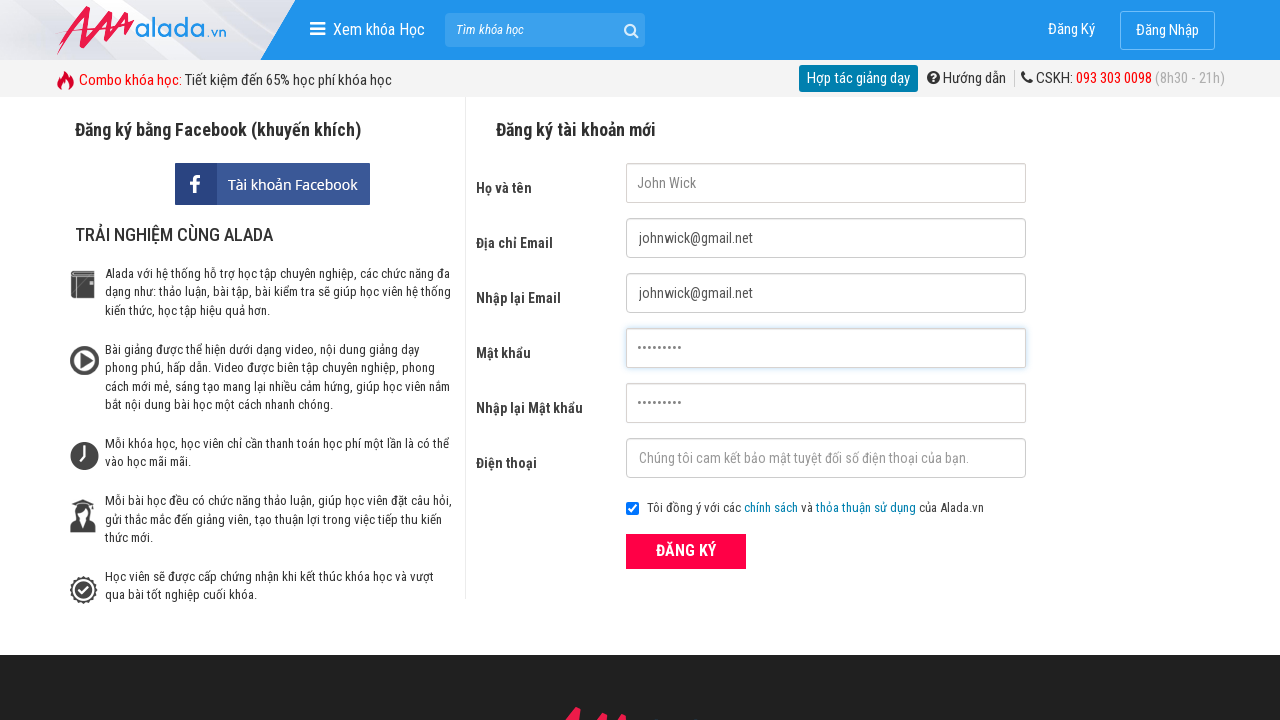

Filled phone field with too-short number '098123456' (9 digits) on #txtPhone
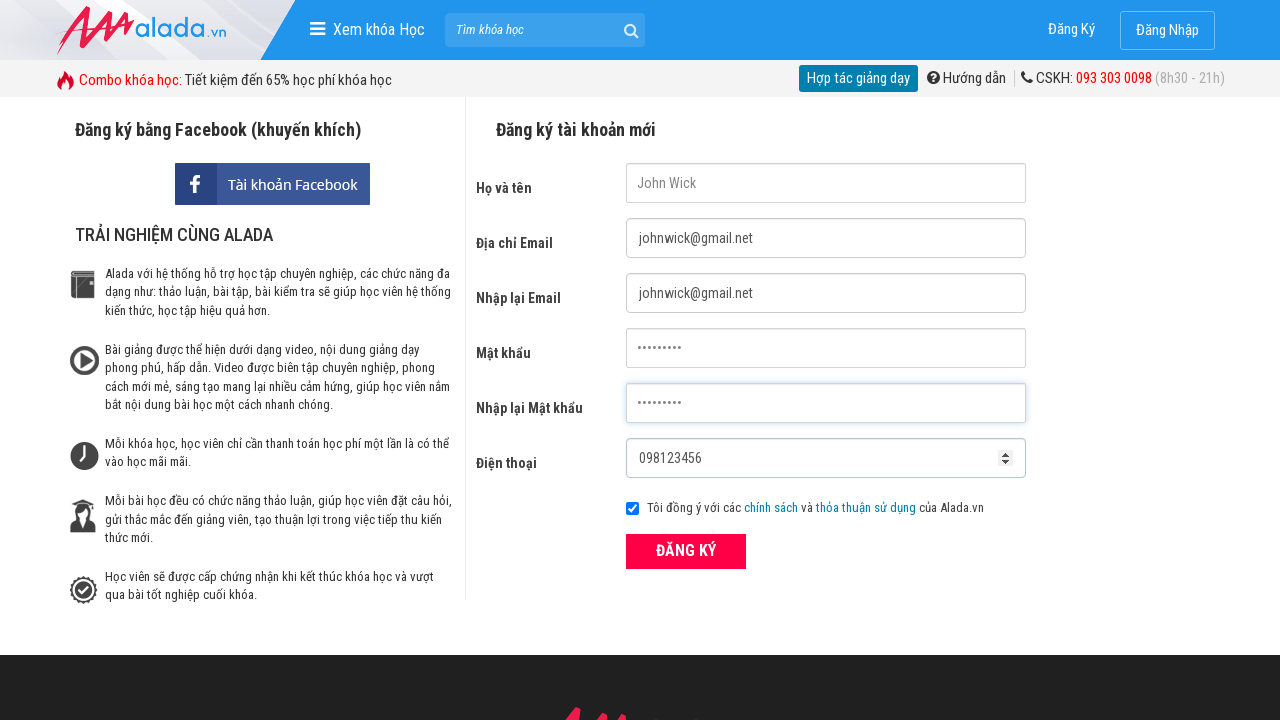

Clicked register button to submit form with invalid short phone number at (686, 551) on xpath=//button[@type='submit' and text()='ĐĂNG KÝ']
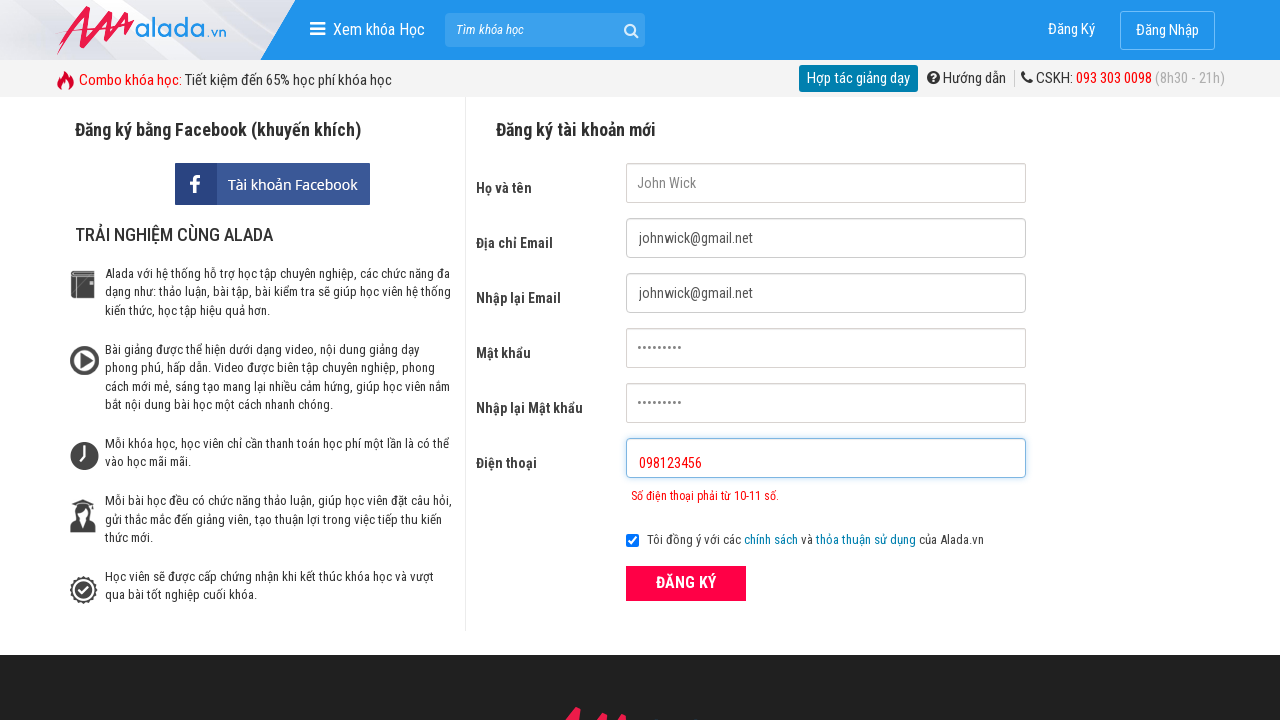

Verified phone error message displayed for too-short number
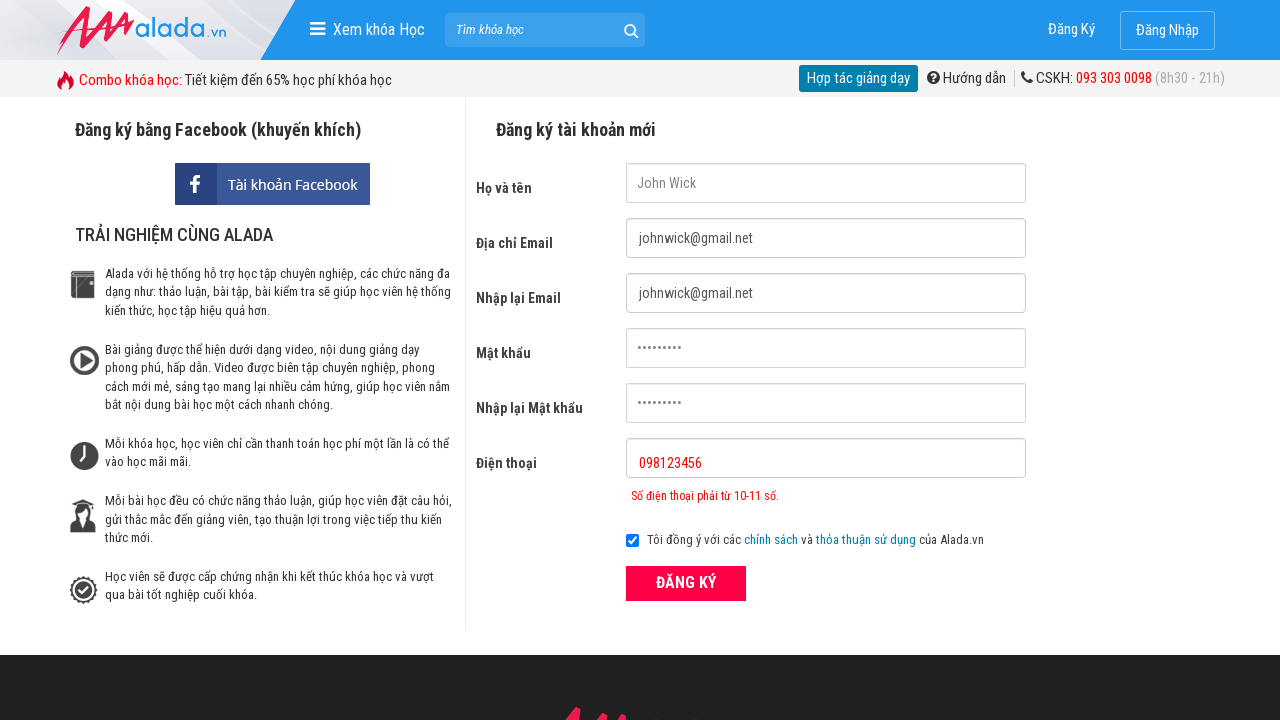

Cleared phone field on #txtPhone
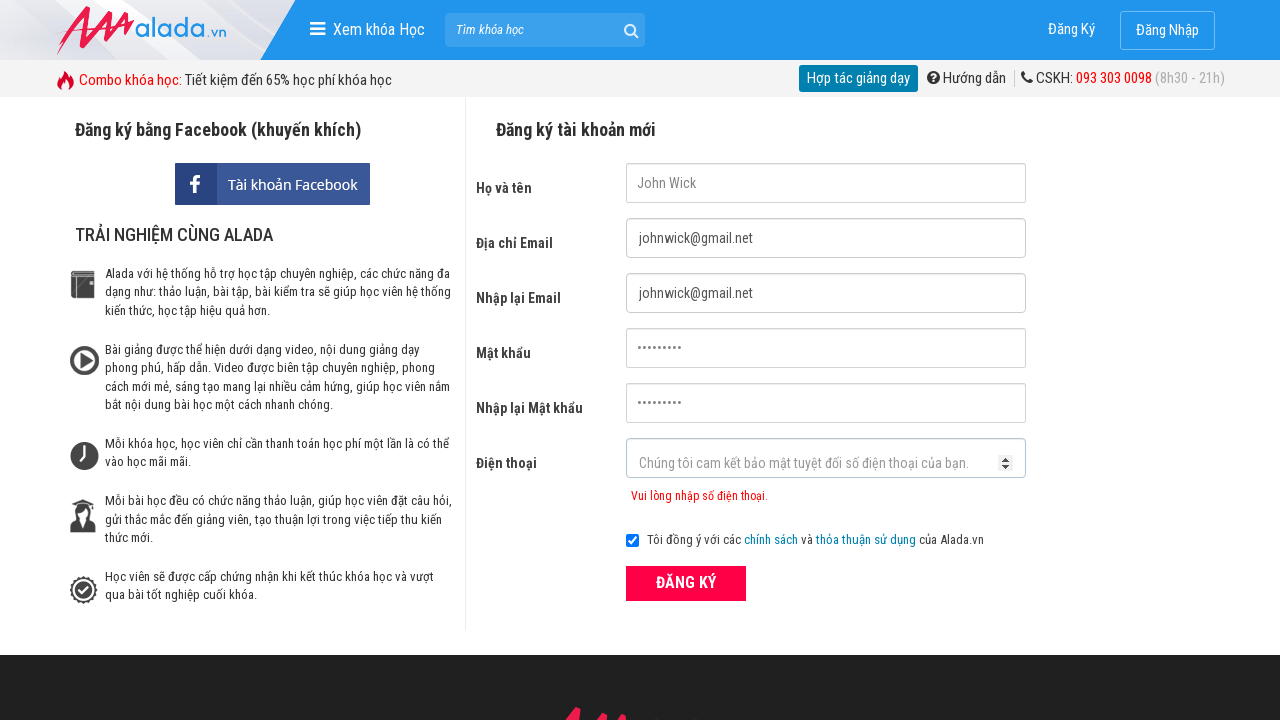

Filled phone field with too-long number '098123456789' (12 digits) on #txtPhone
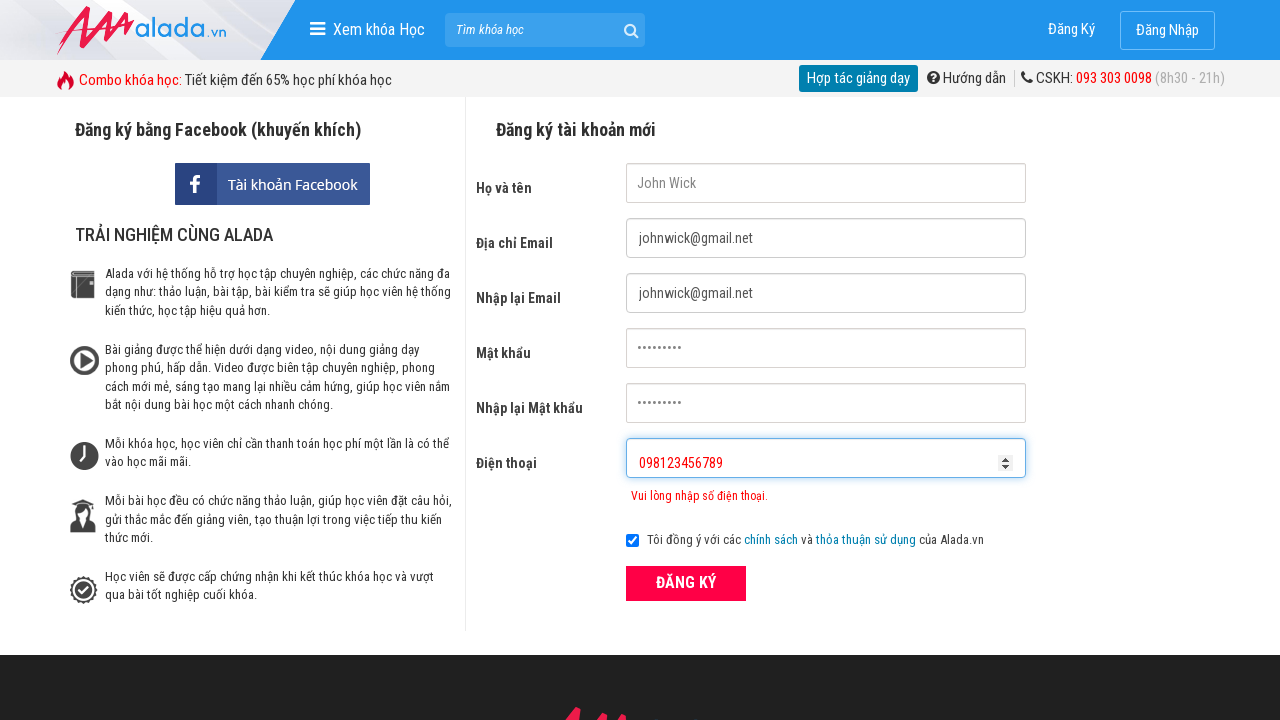

Clicked register button to submit form with invalid long phone number at (686, 583) on xpath=//button[@type='submit' and text()='ĐĂNG KÝ']
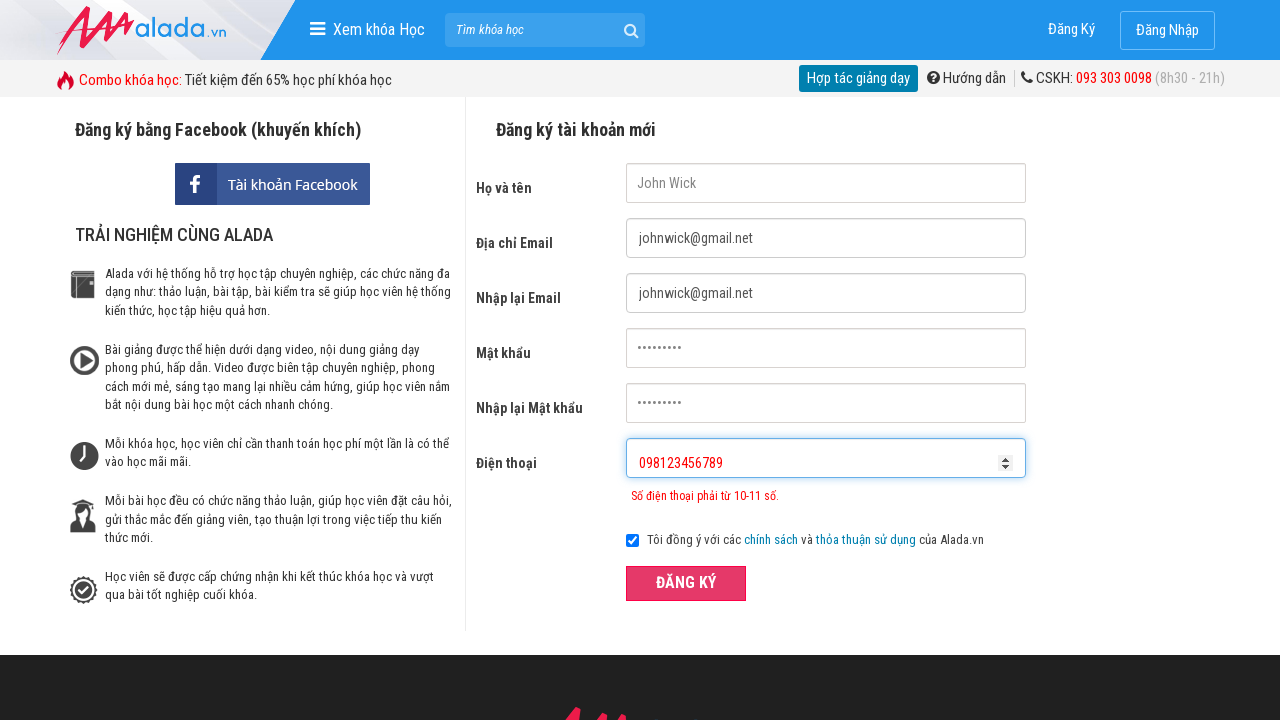

Verified phone error message displayed for too-long number
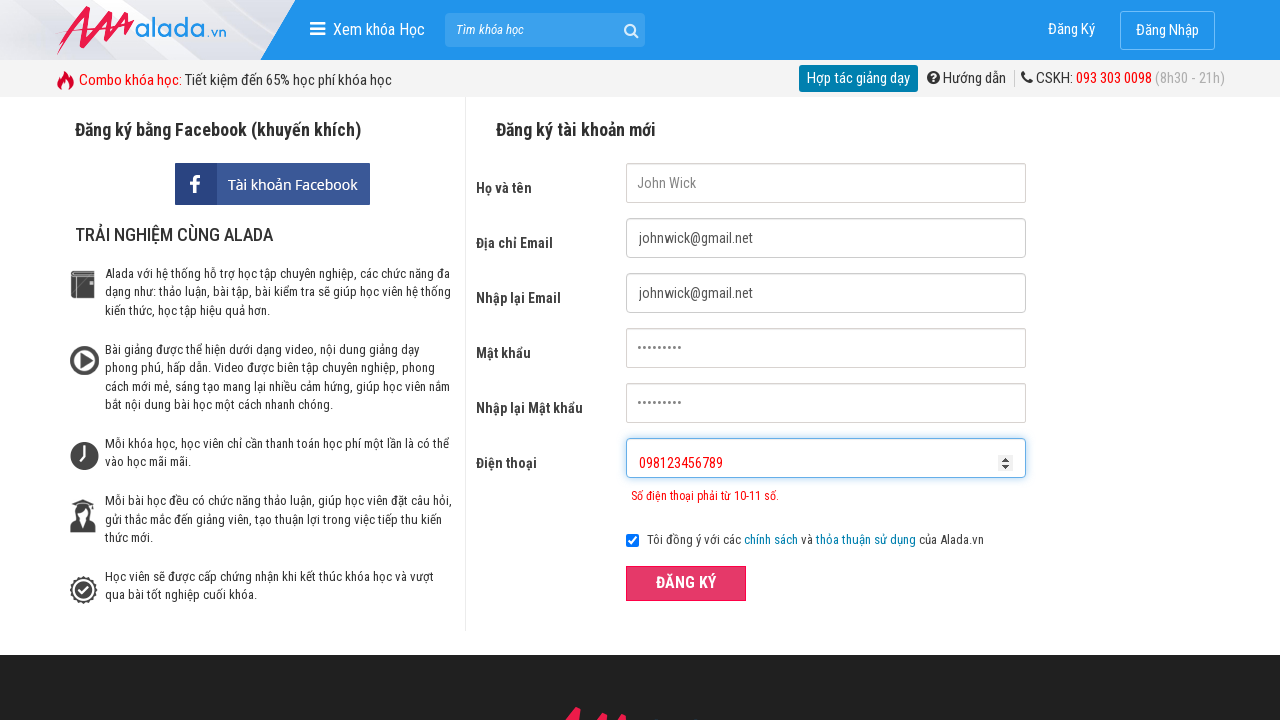

Cleared phone field on #txtPhone
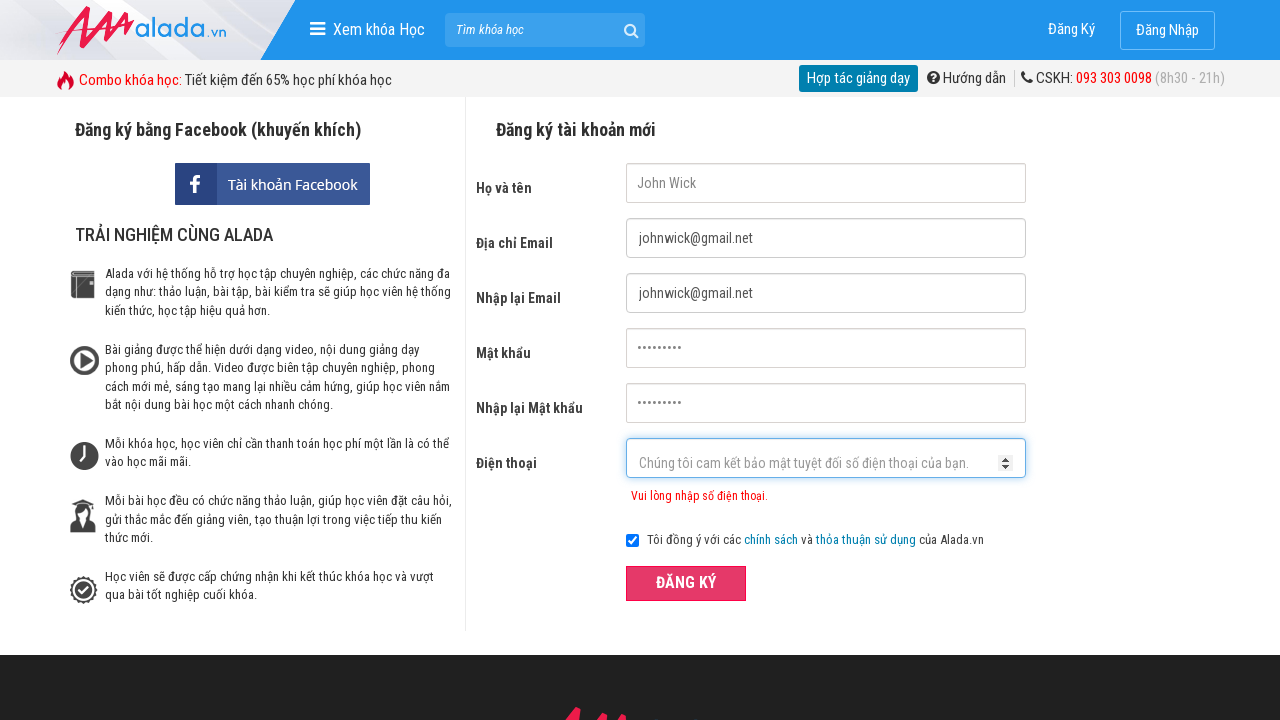

Filled phone field with invalid prefix number '1234567890' on #txtPhone
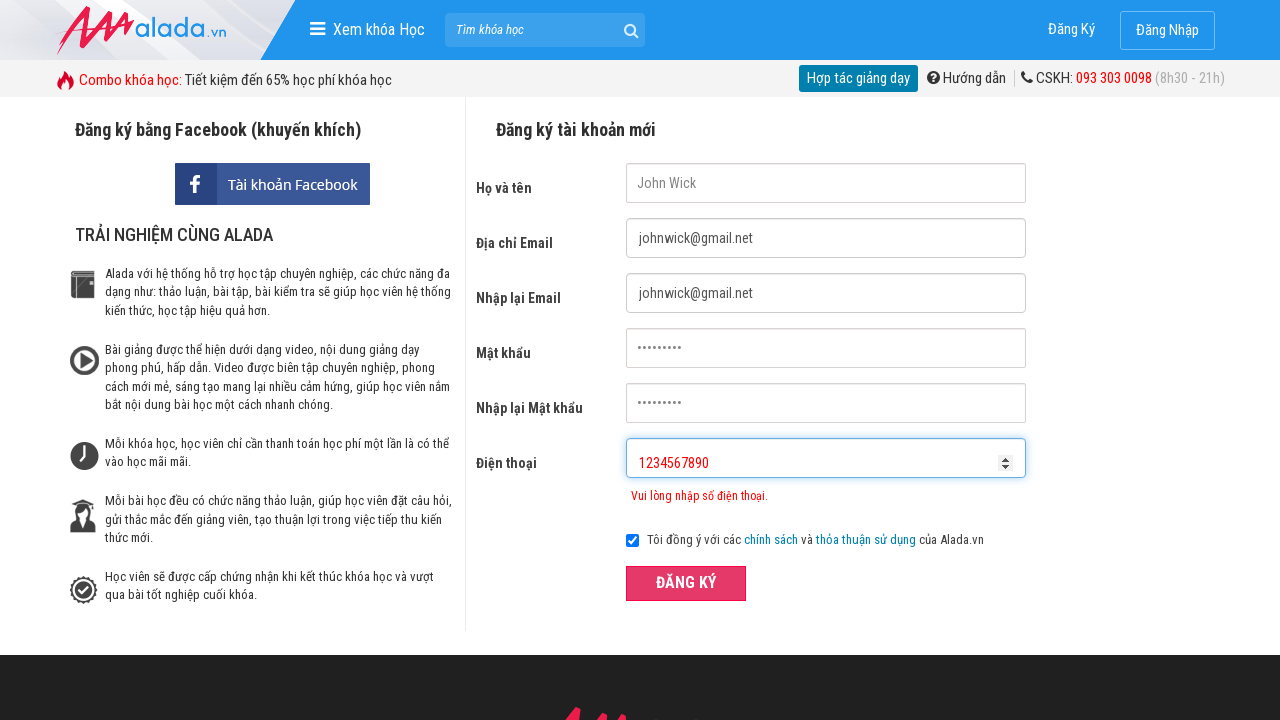

Clicked register button to submit form with invalid prefix phone number at (686, 583) on xpath=//button[@type='submit' and text()='ĐĂNG KÝ']
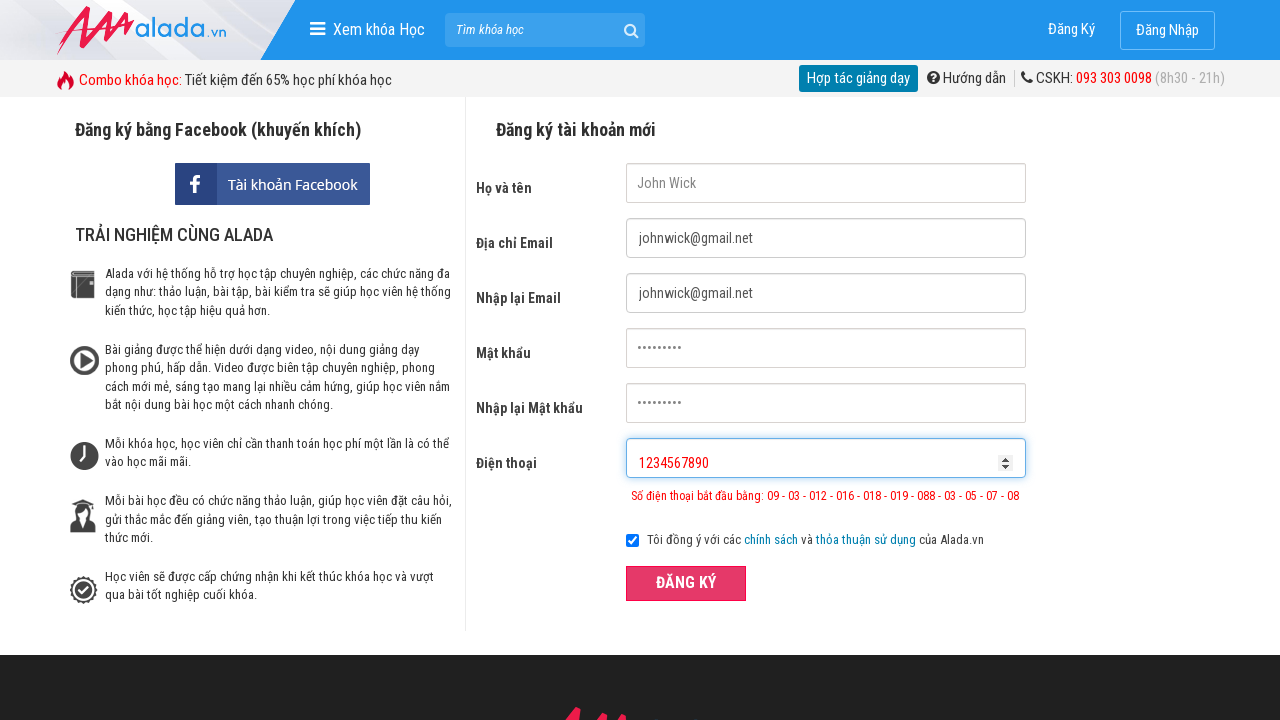

Verified phone error message displayed for invalid prefix number
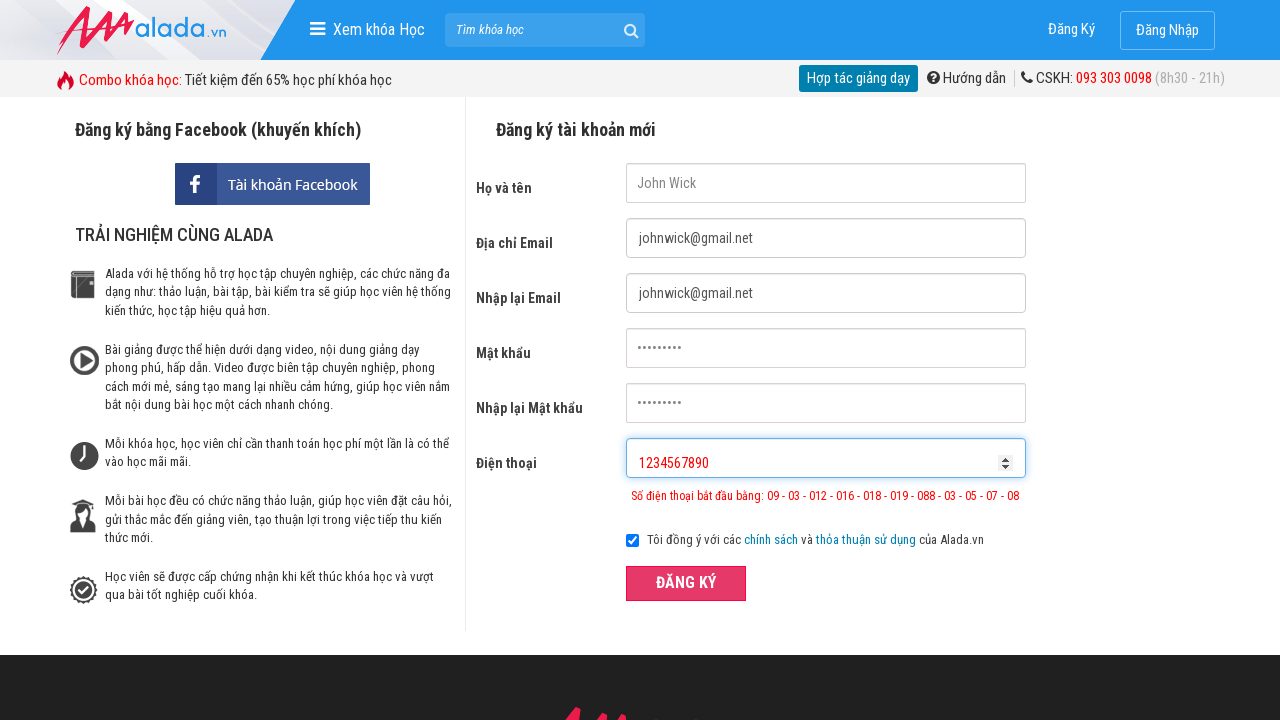

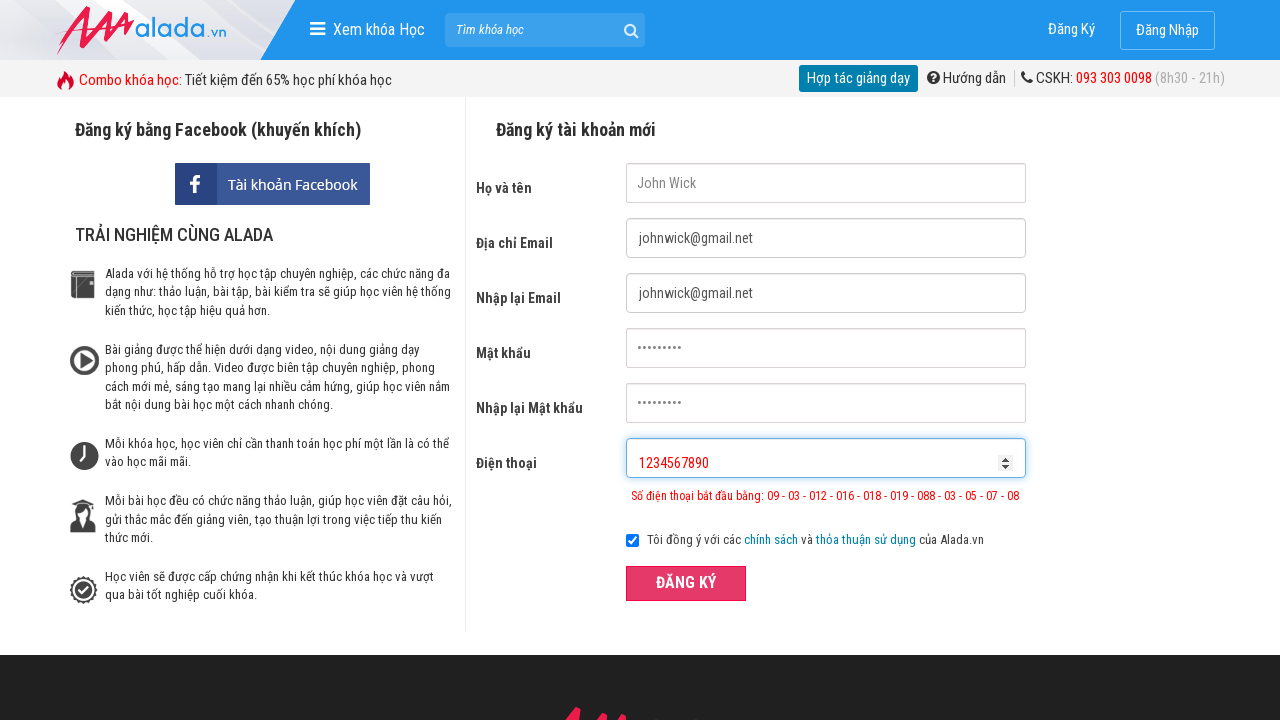